Tests food search functionality by entering a food item and clicking the go to eat button

Starting URL: https://wd1gdz.axshare.com/homepage_user.html

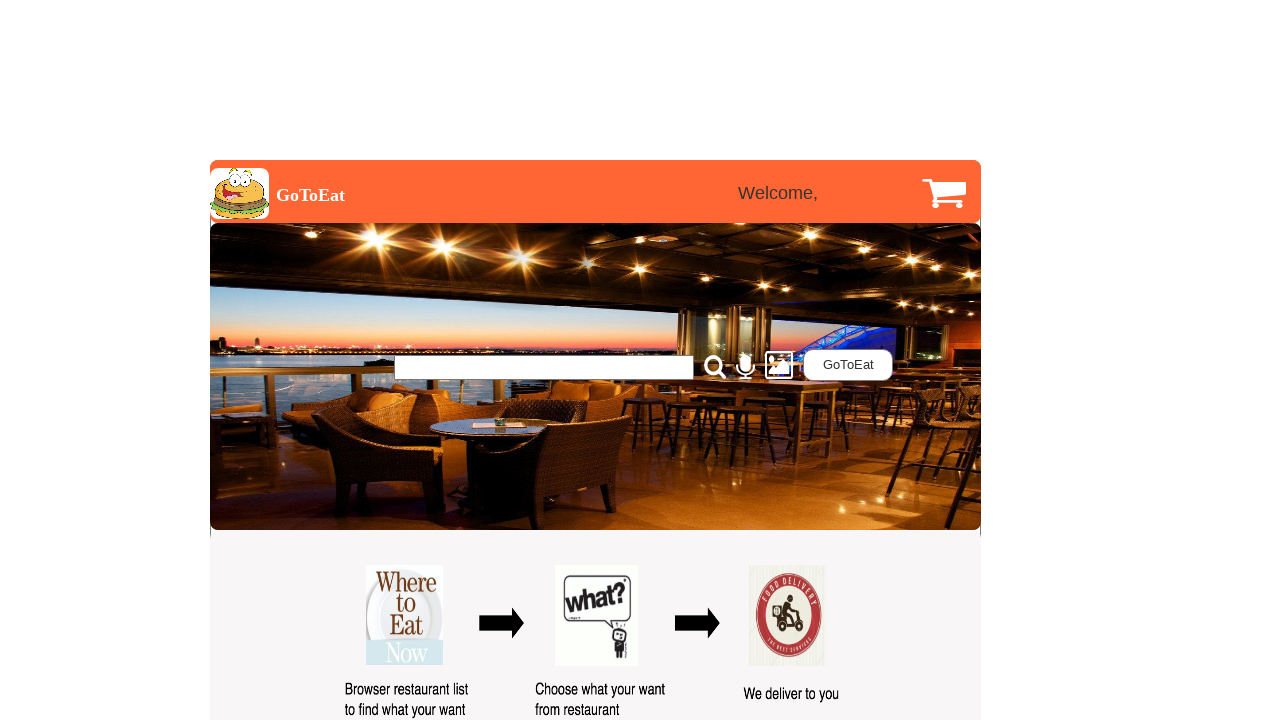

Filled search bar with 'fries' on #u179_input
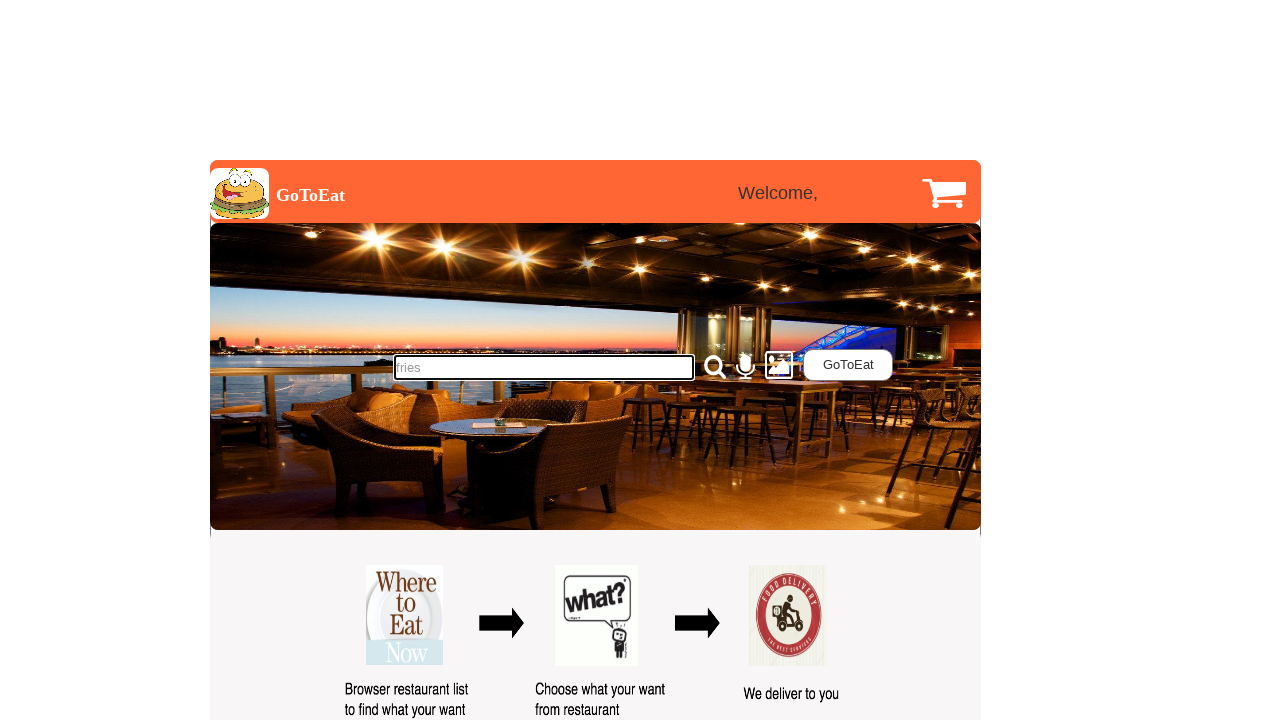

Clicked go to eat button at (848, 365) on #u178
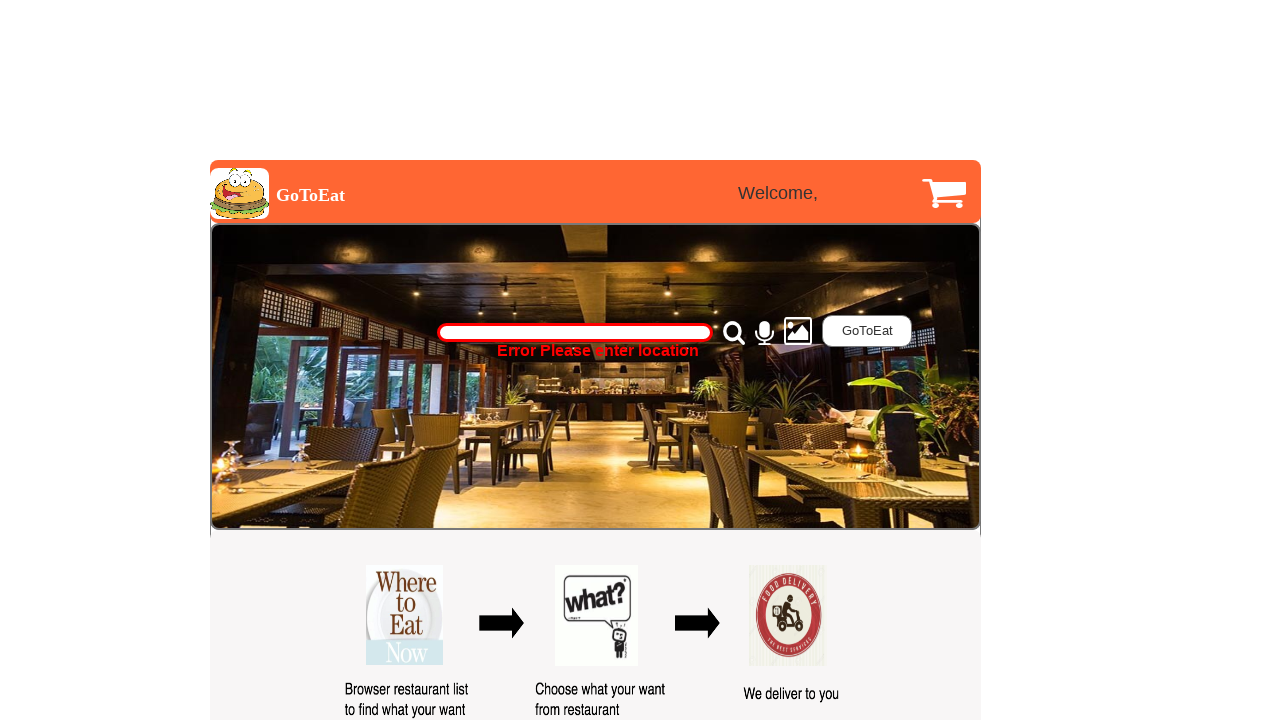

Navigated to search error page
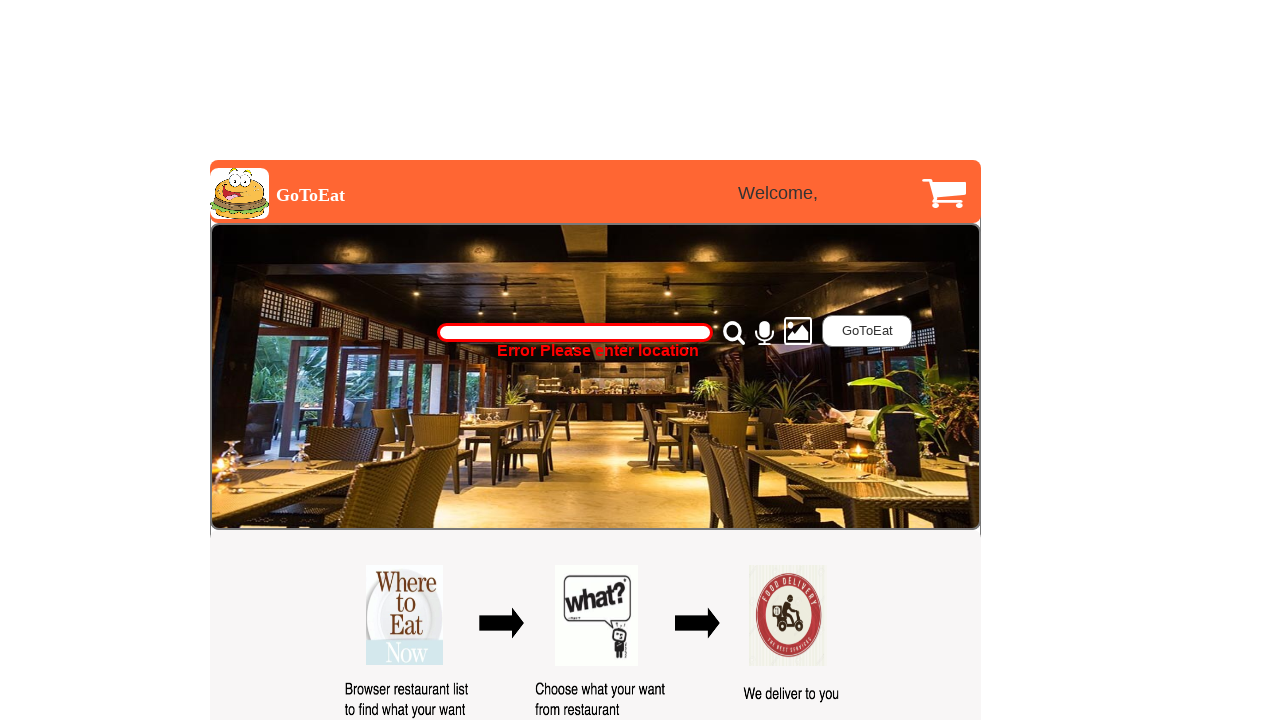

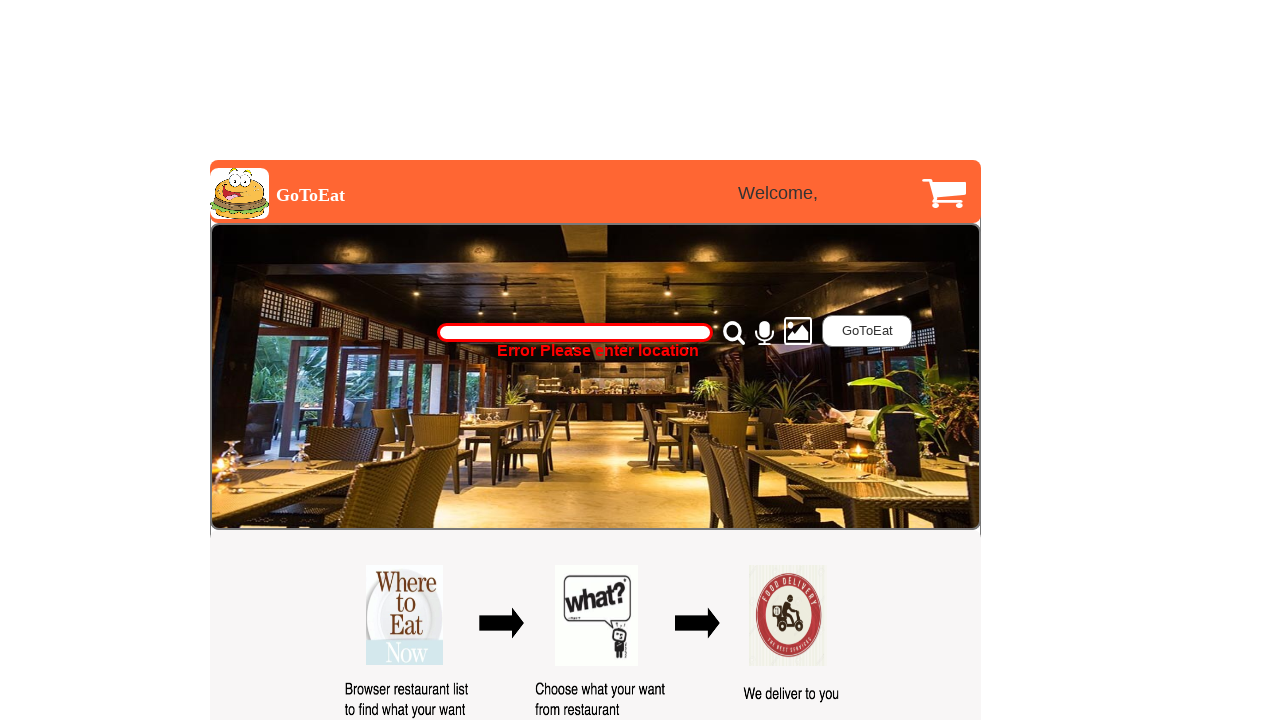